Tests selectable functionality by control-clicking multiple list items to select them within an iframe

Starting URL: https://jqueryui.com/selectable/

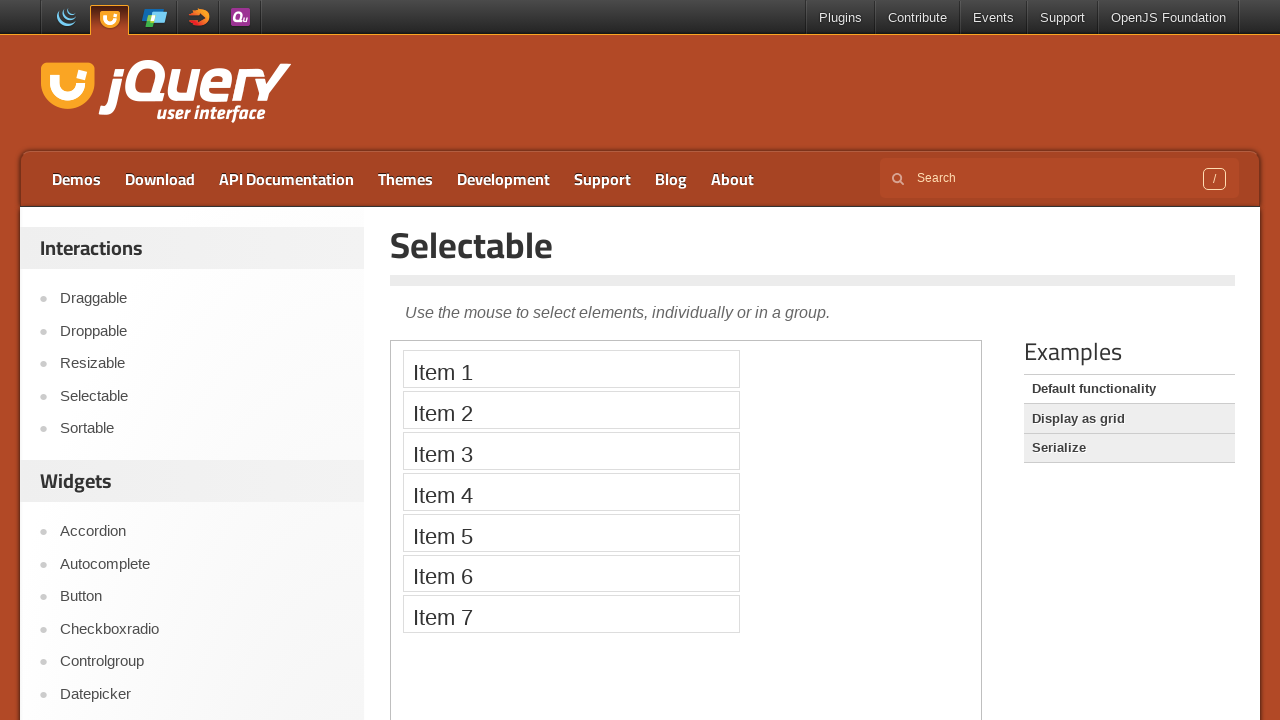

Located the demo iframe
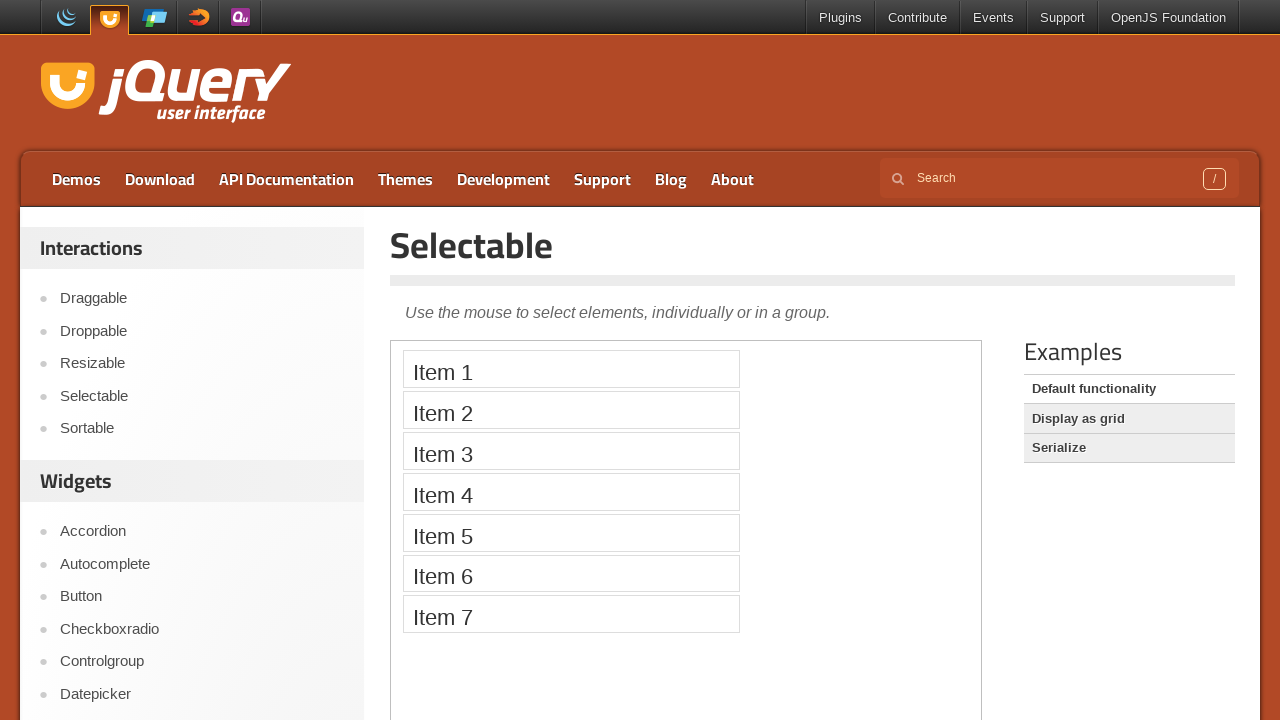

Located first selectable list item
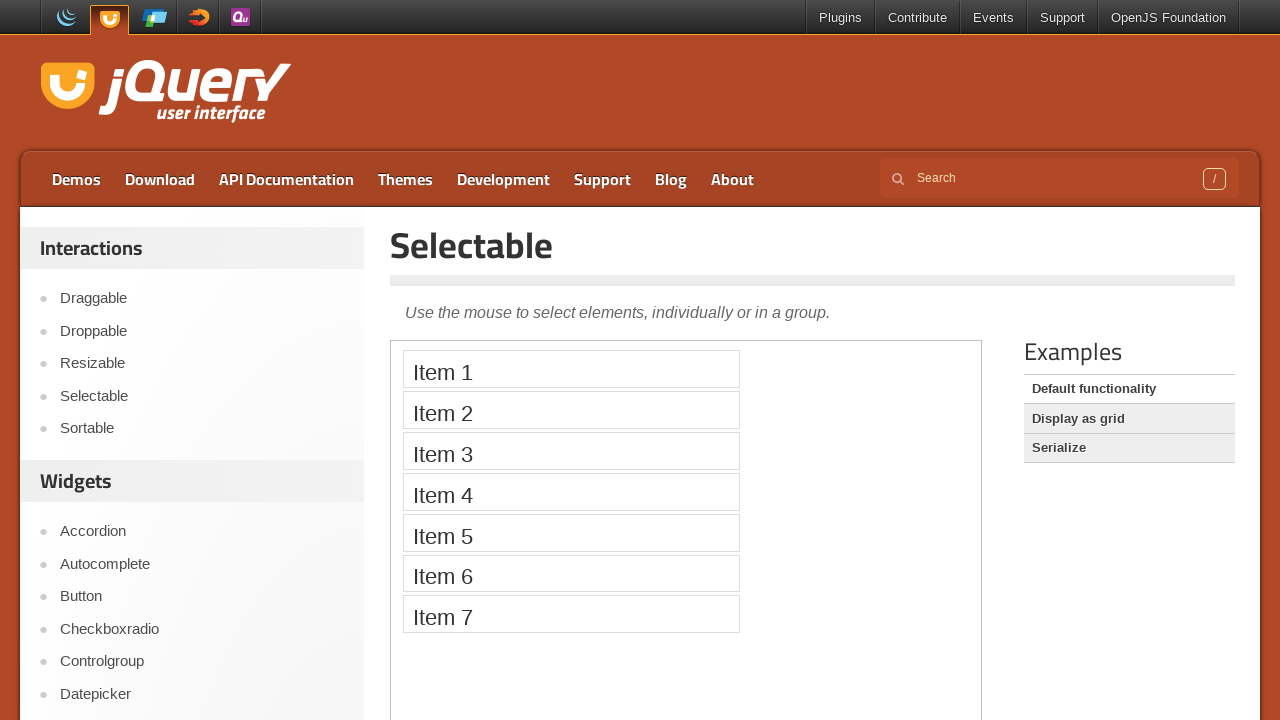

Located second selectable list item
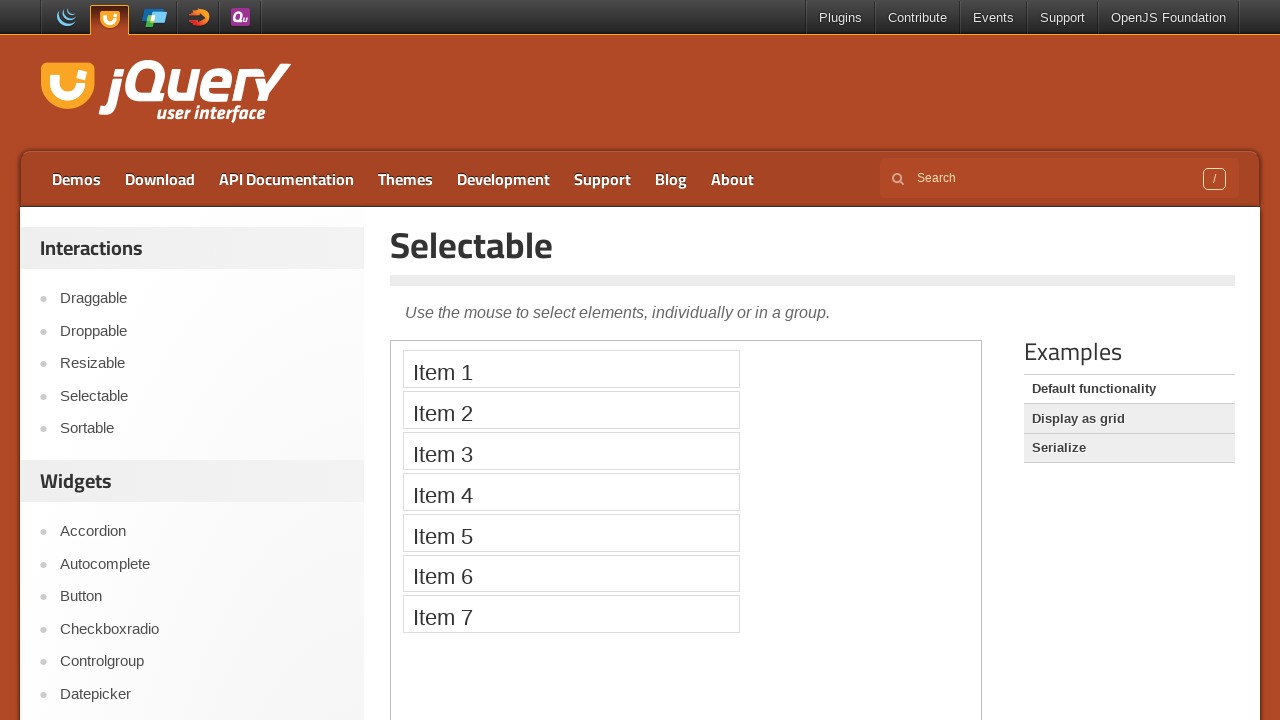

Located third selectable list item
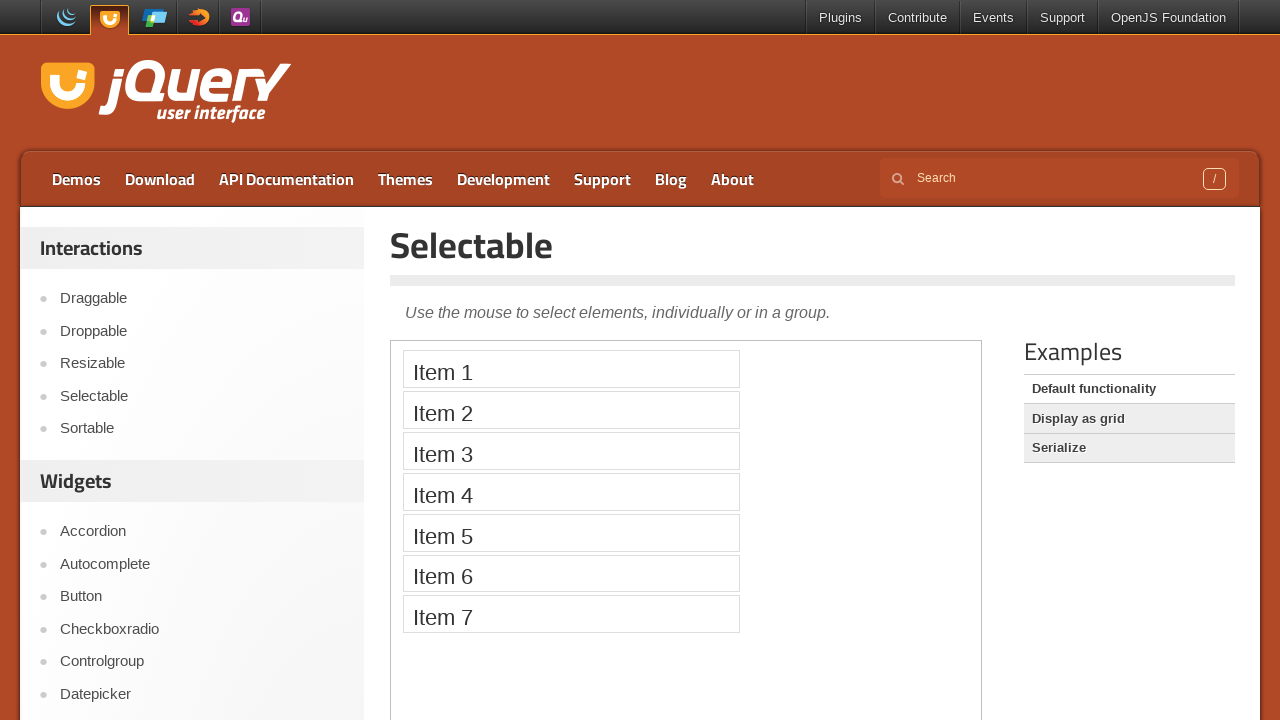

Located sixth selectable list item
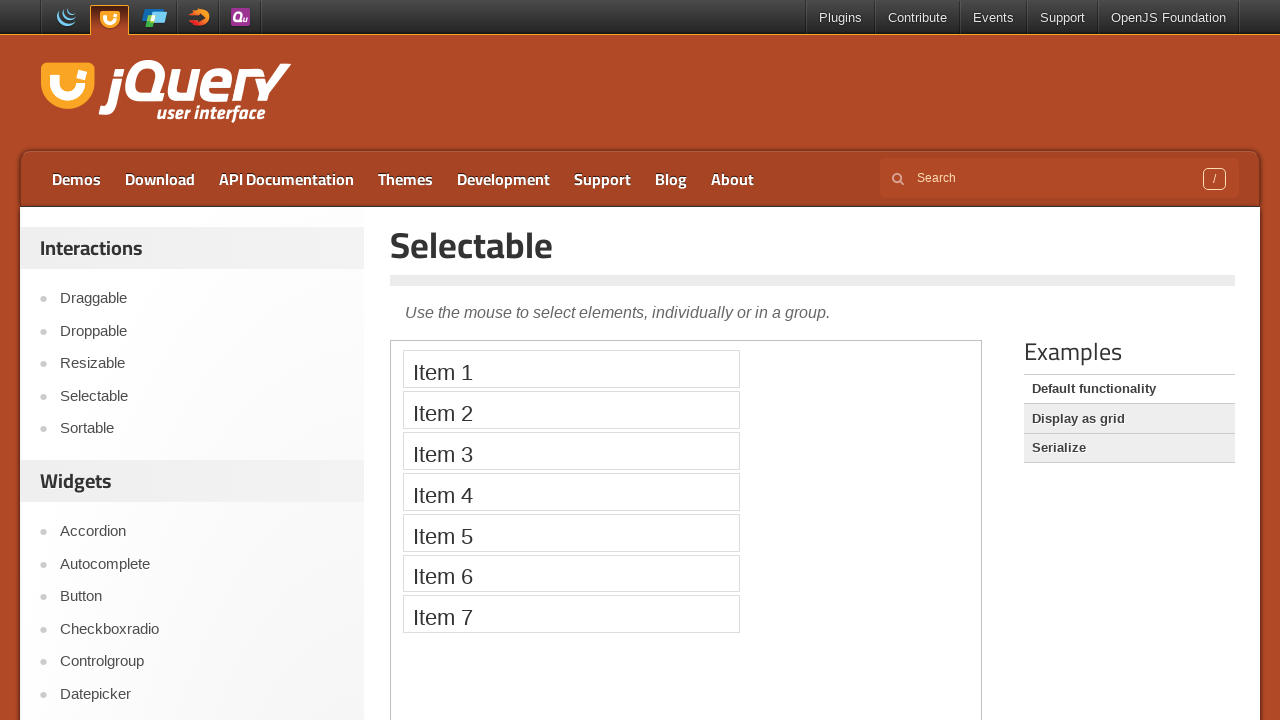

Control-clicked first list item to select it at (571, 369) on iframe.demo-frame >> internal:control=enter-frame >> #selectable li:nth-child(1)
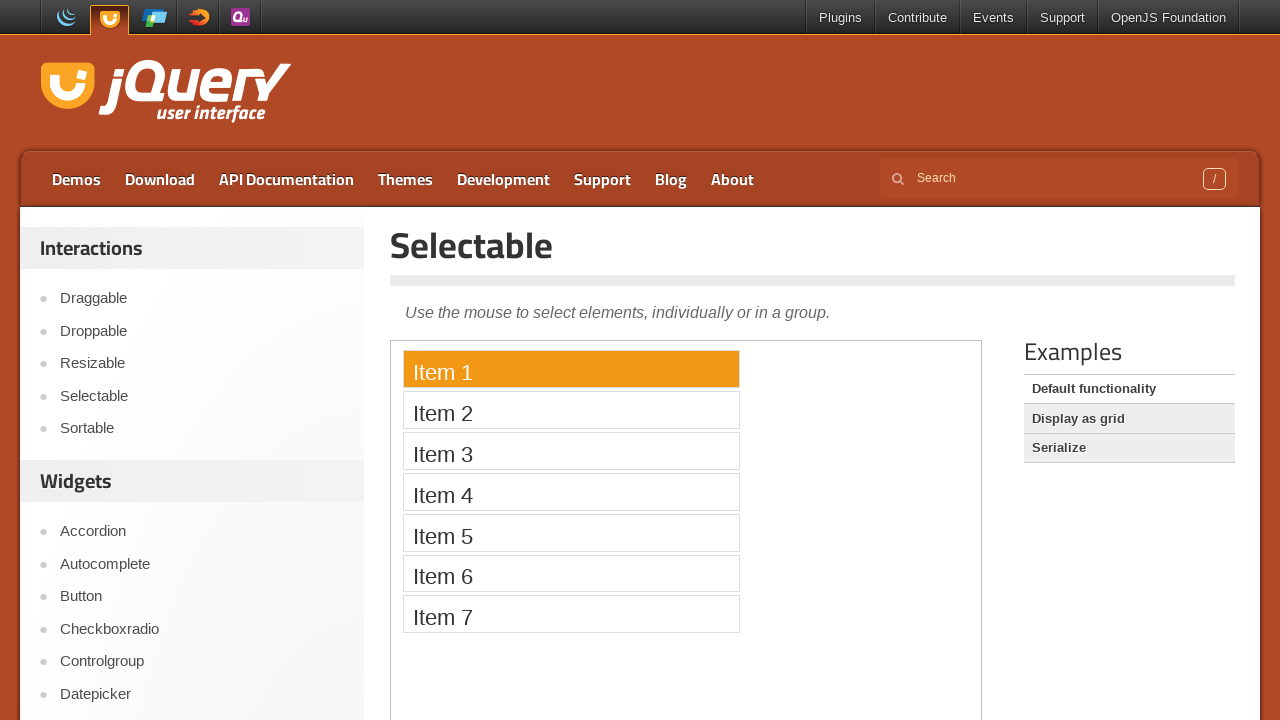

Control-clicked second list item to add to selection at (571, 410) on iframe.demo-frame >> internal:control=enter-frame >> #selectable li:nth-child(2)
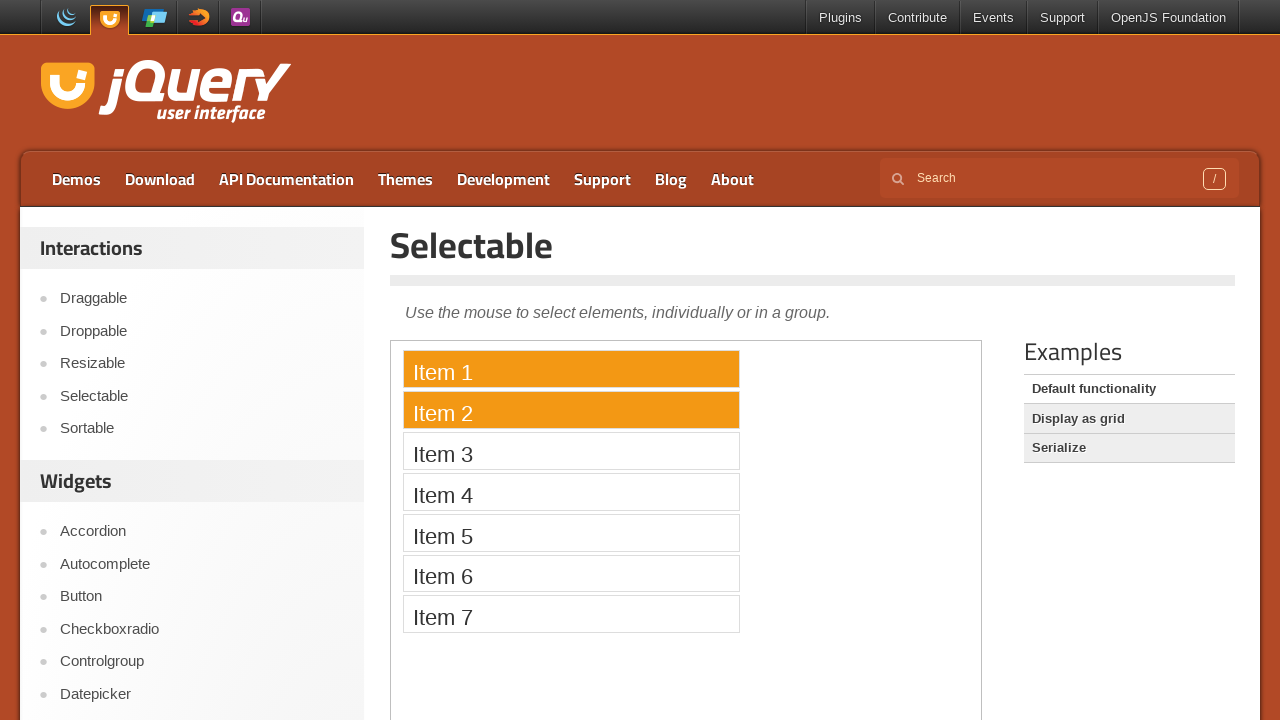

Control-clicked third list item to add to selection at (571, 451) on iframe.demo-frame >> internal:control=enter-frame >> #selectable li:nth-child(3)
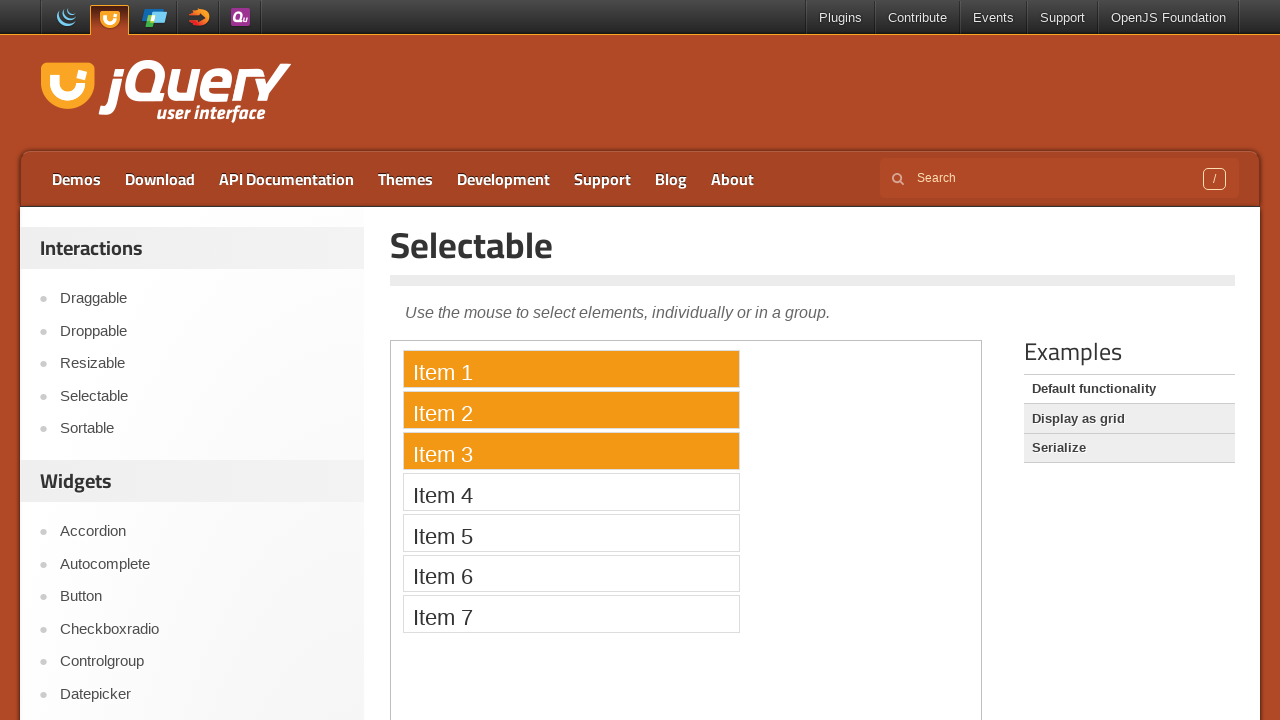

Control-clicked sixth list item to add to selection at (571, 573) on iframe.demo-frame >> internal:control=enter-frame >> #selectable li:nth-child(6)
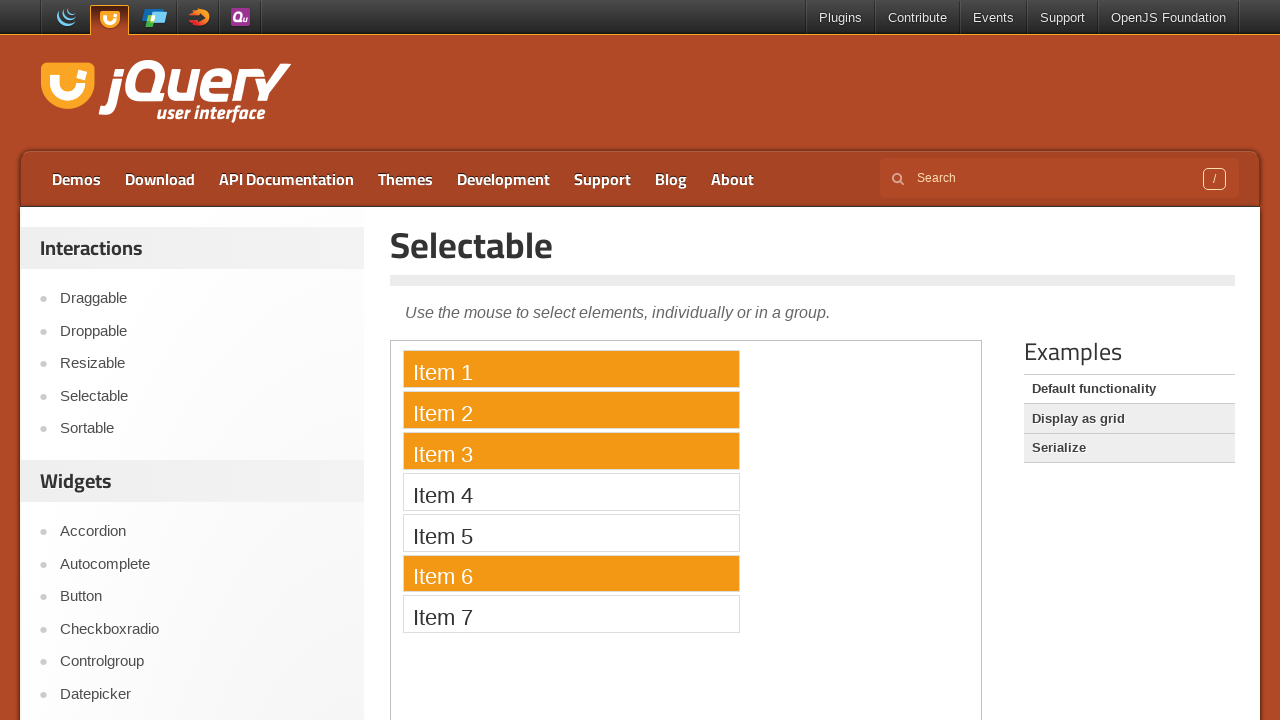

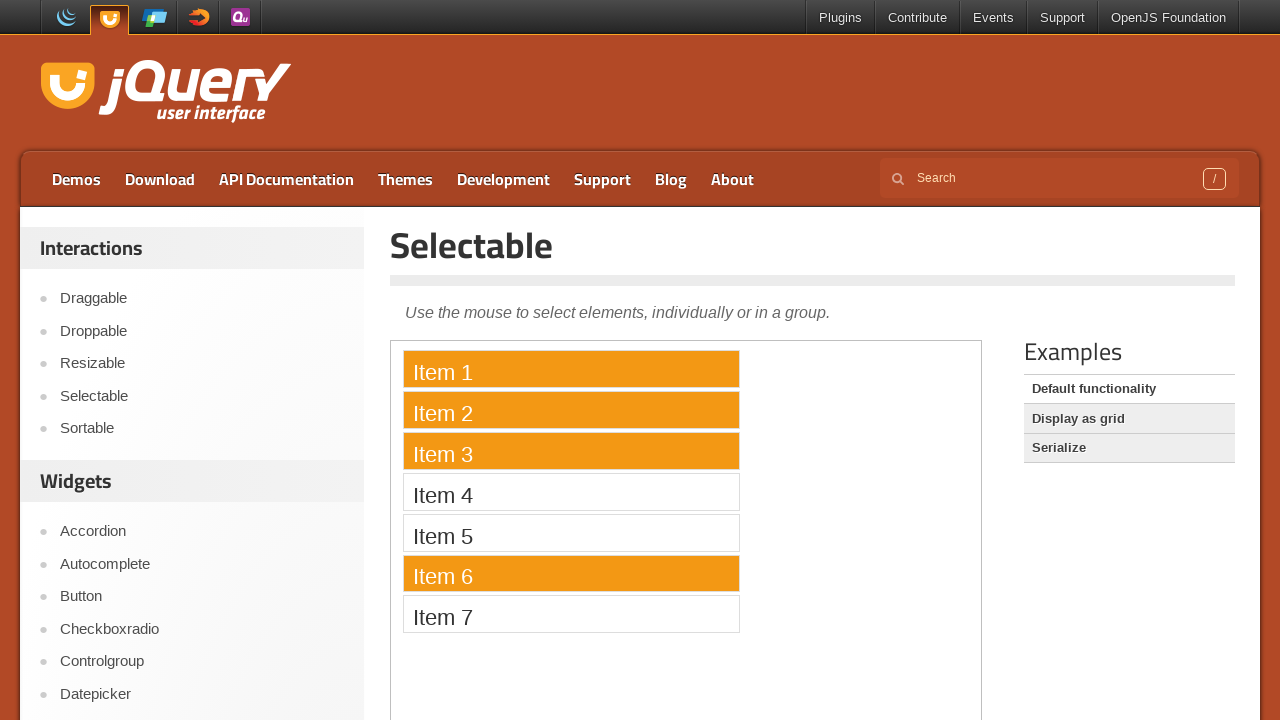